Tests dynamic properties page by waiting for a button that becomes visible after 5 seconds to appear

Starting URL: https://demoqa.com/dynamic-properties

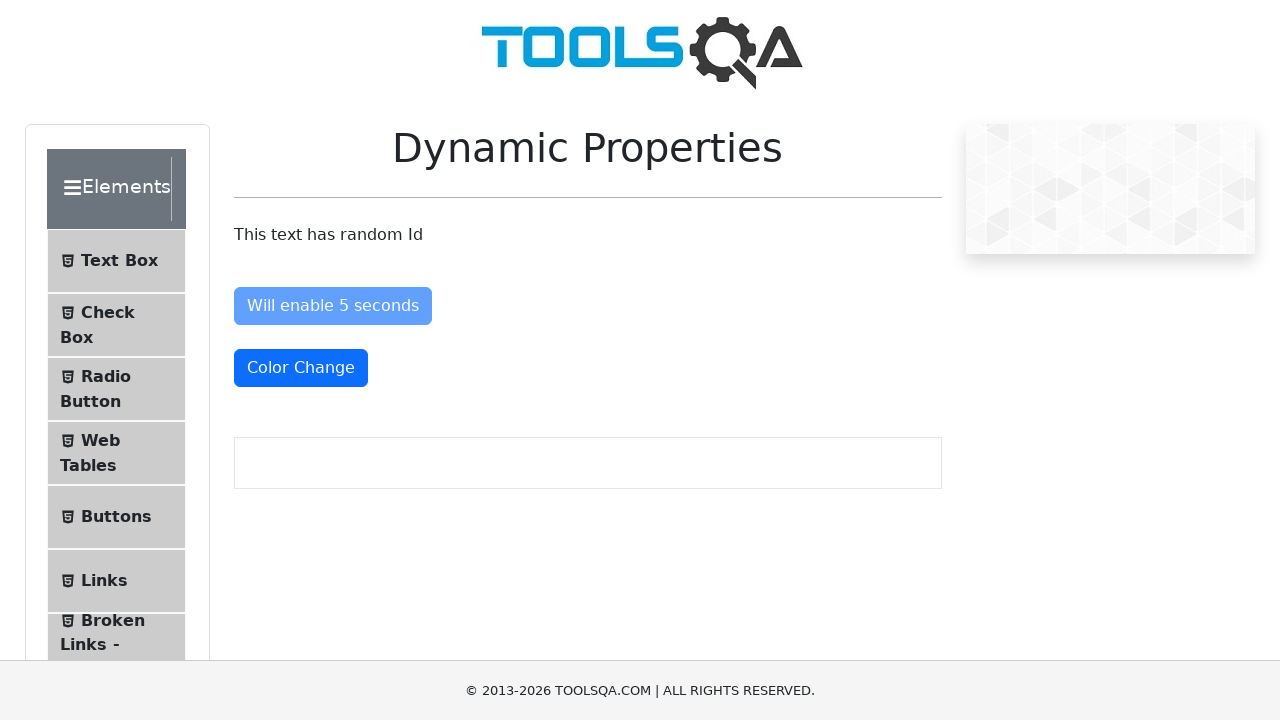

Waited for button with id 'visibleAfter' to become visible after 5 seconds
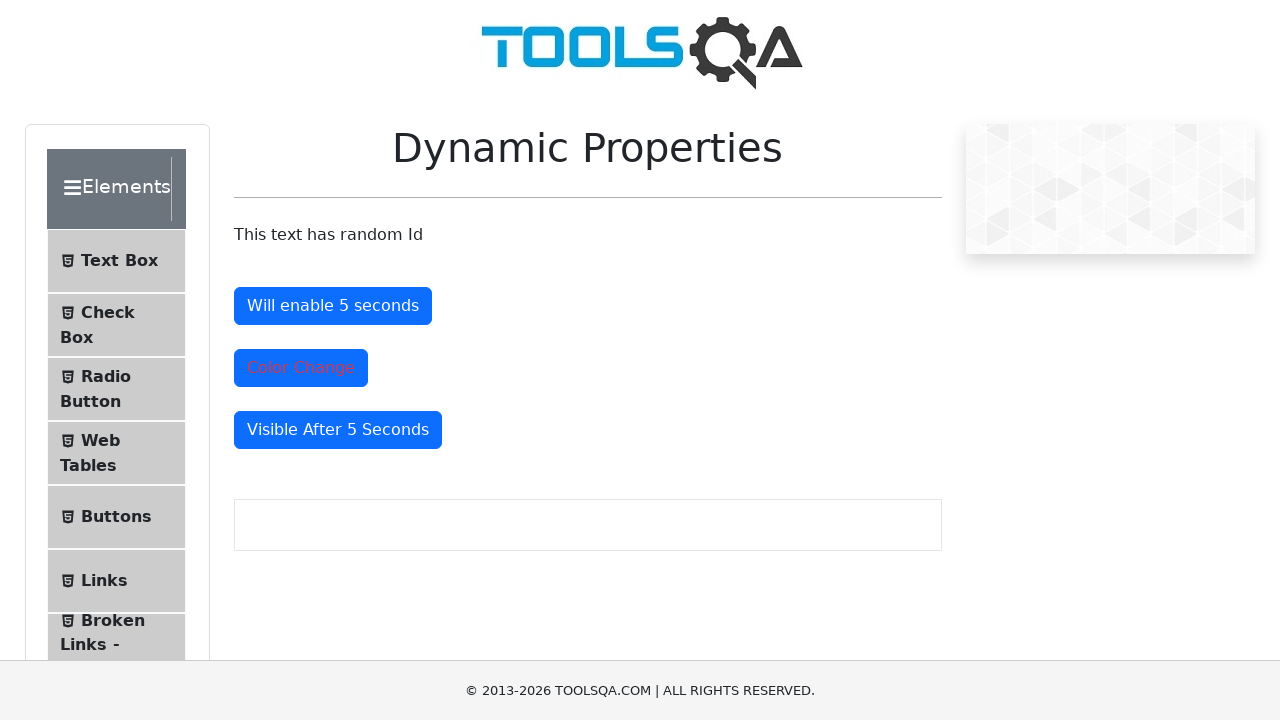

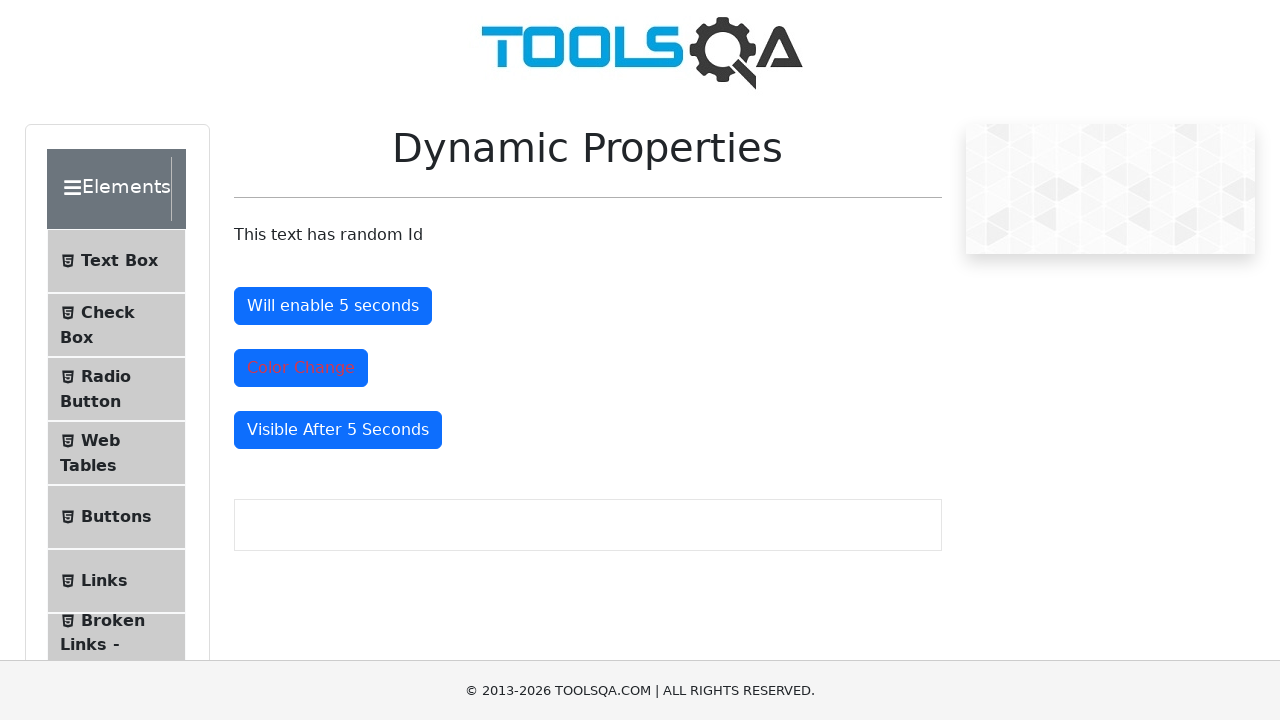